Tests the fixed name flow by clicking on the fixed name option and verifying the predefined name is displayed.

Starting URL: http://scenarioo.github.io/scenarioo-hello-world-app/index.html

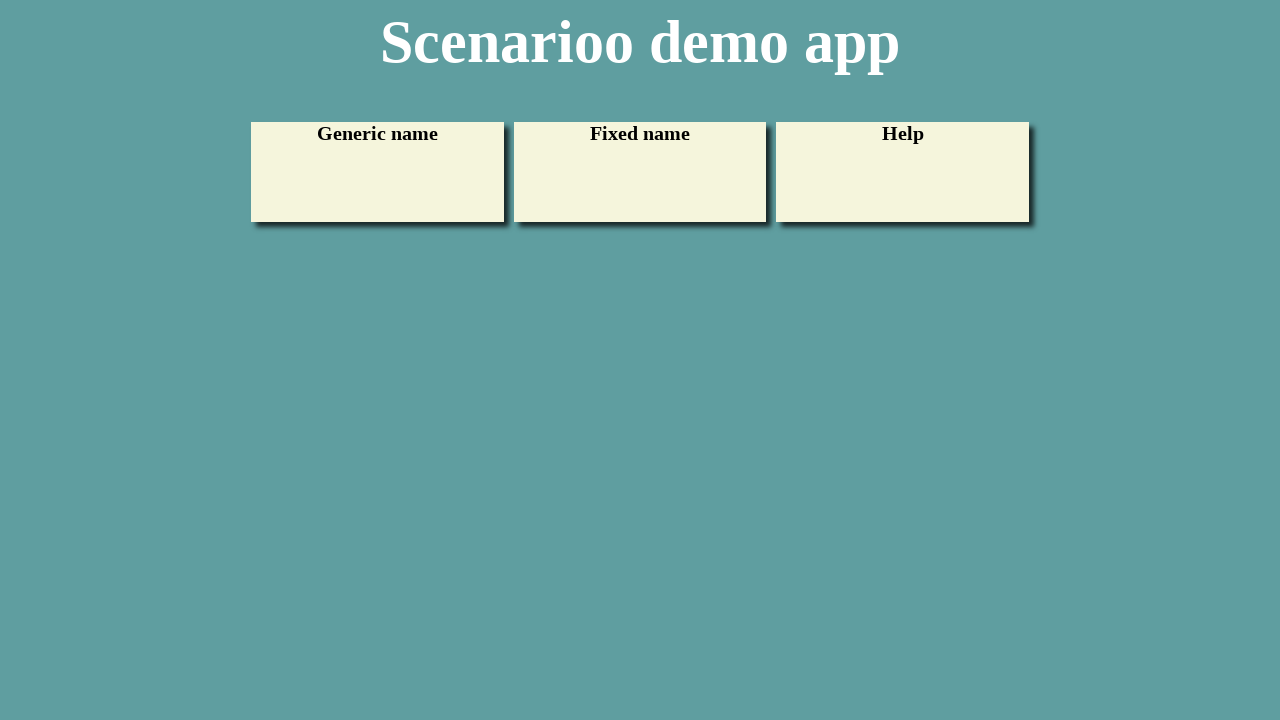

Navigated to Scenarioo Hello World App home page
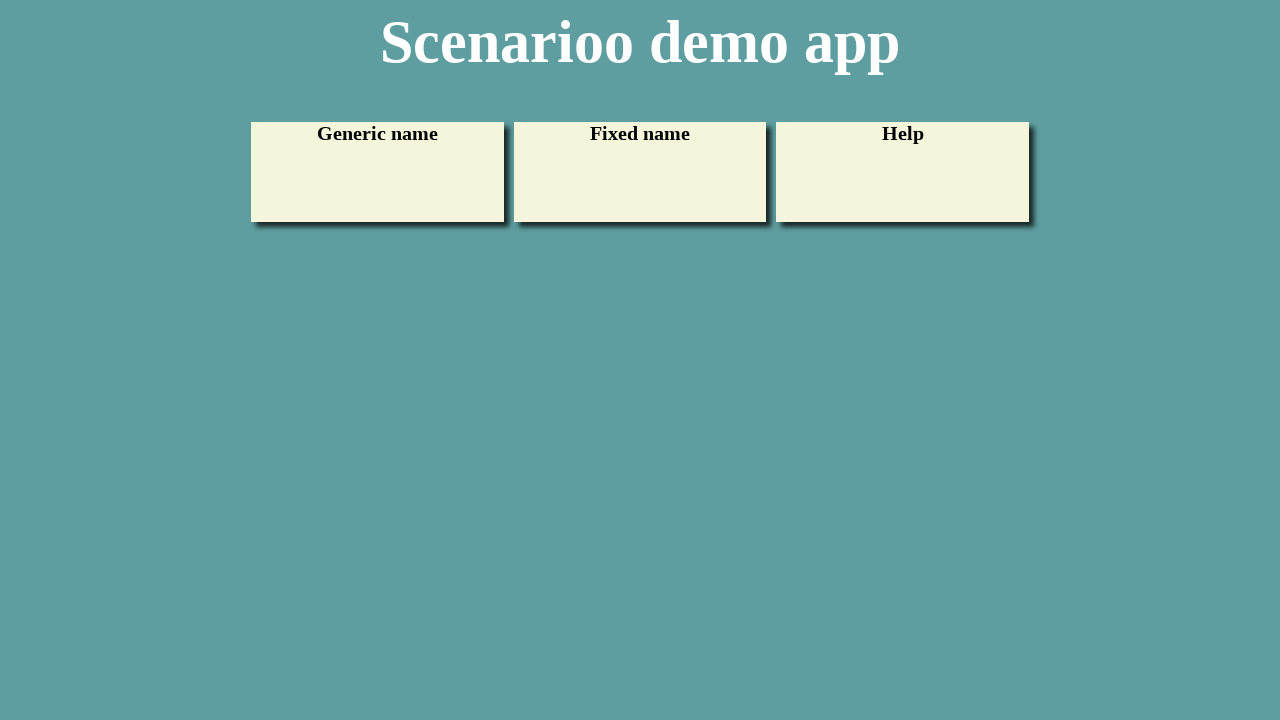

Clicked on the fixed name option at (640, 172) on #uc2 a
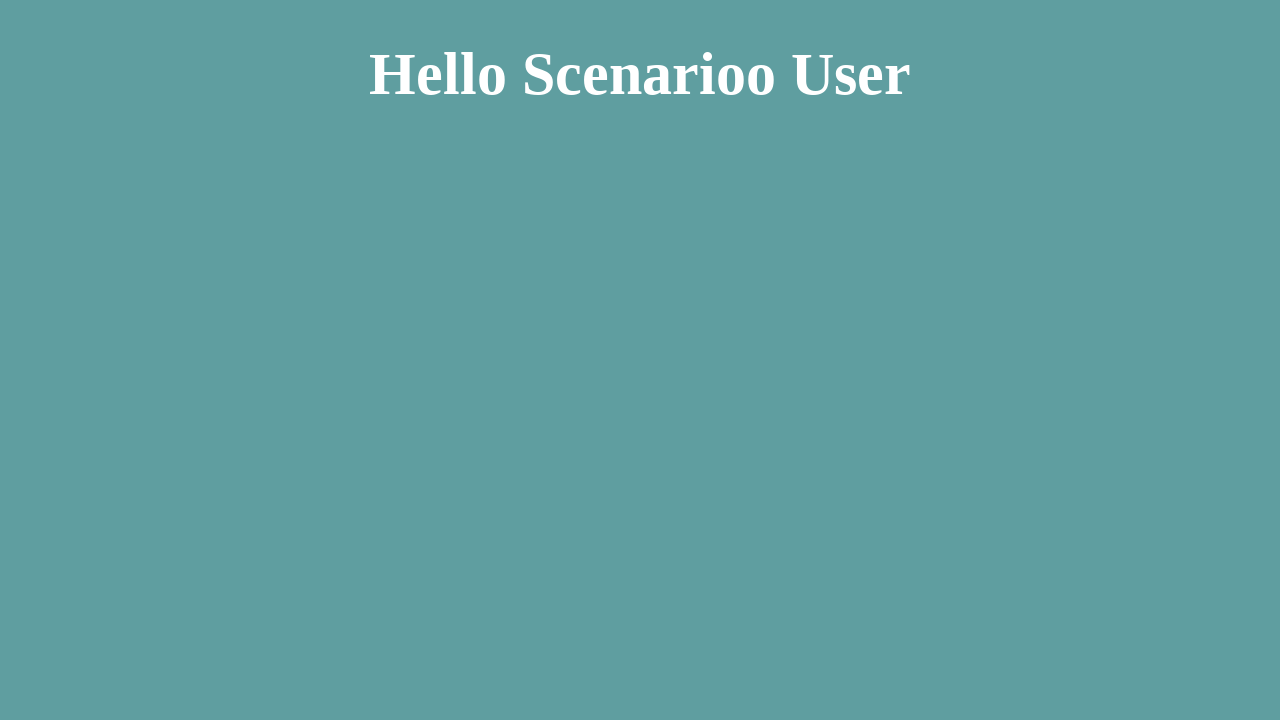

User name element loaded and verified to be displayed
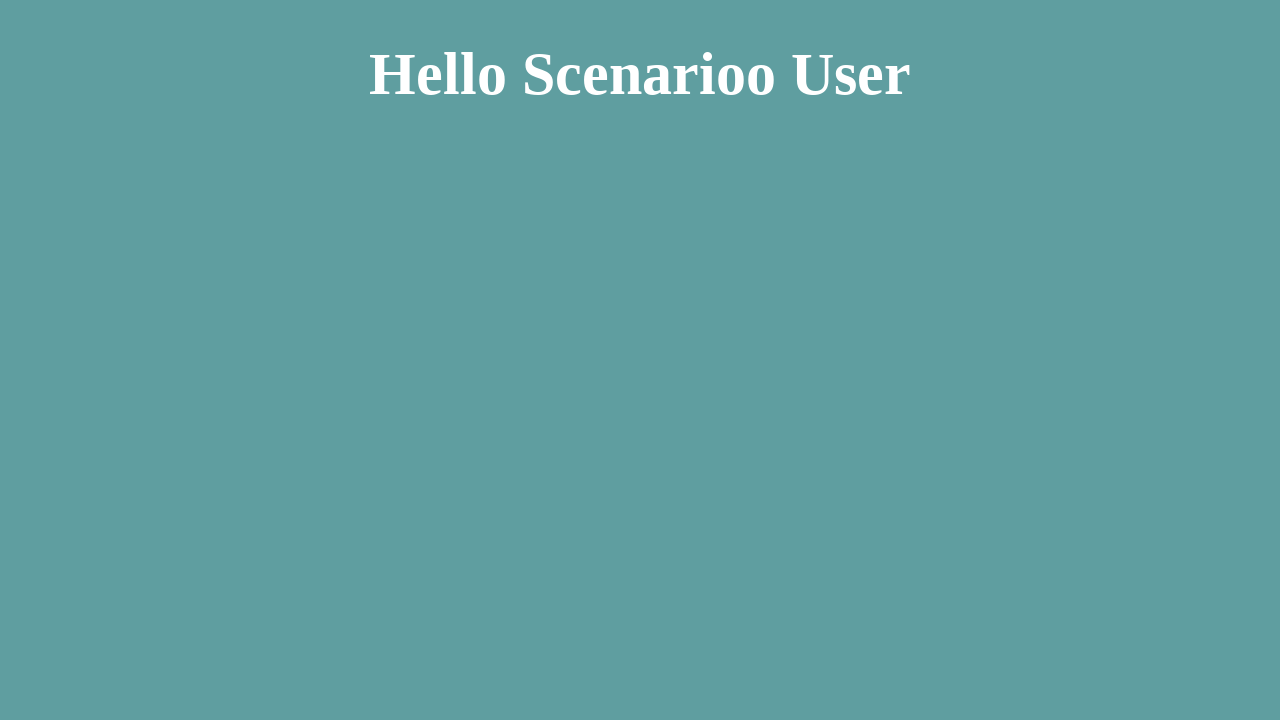

Retrieved predefined user name: Scenarioo User
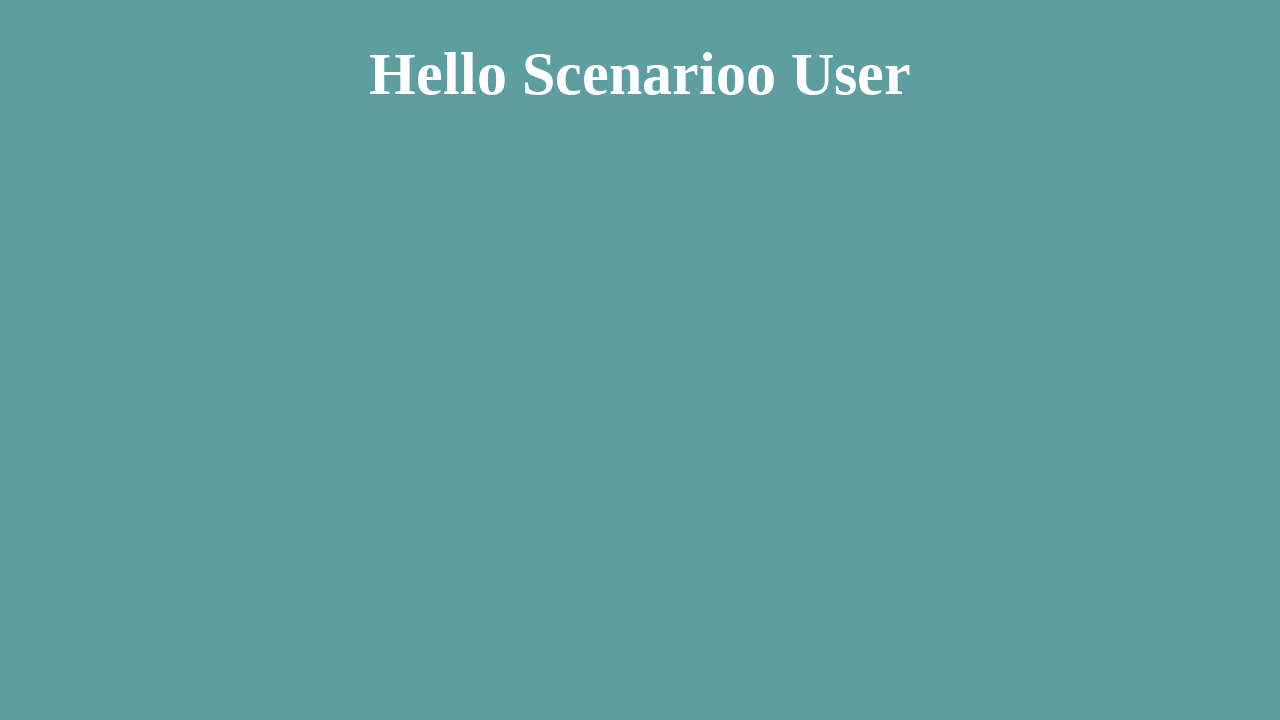

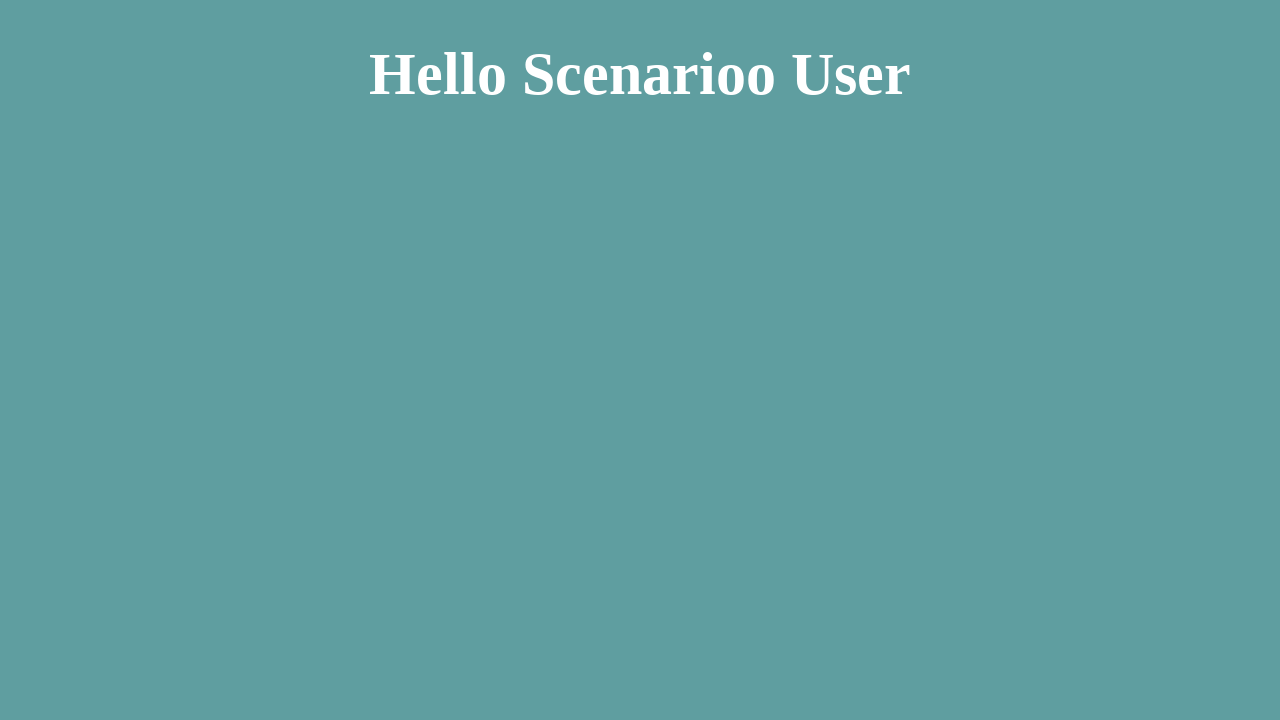